Demonstrates right-click context menu action on a button element on an automation practice page

Starting URL: https://rahulshettyacademy.com/AutomationPractice/

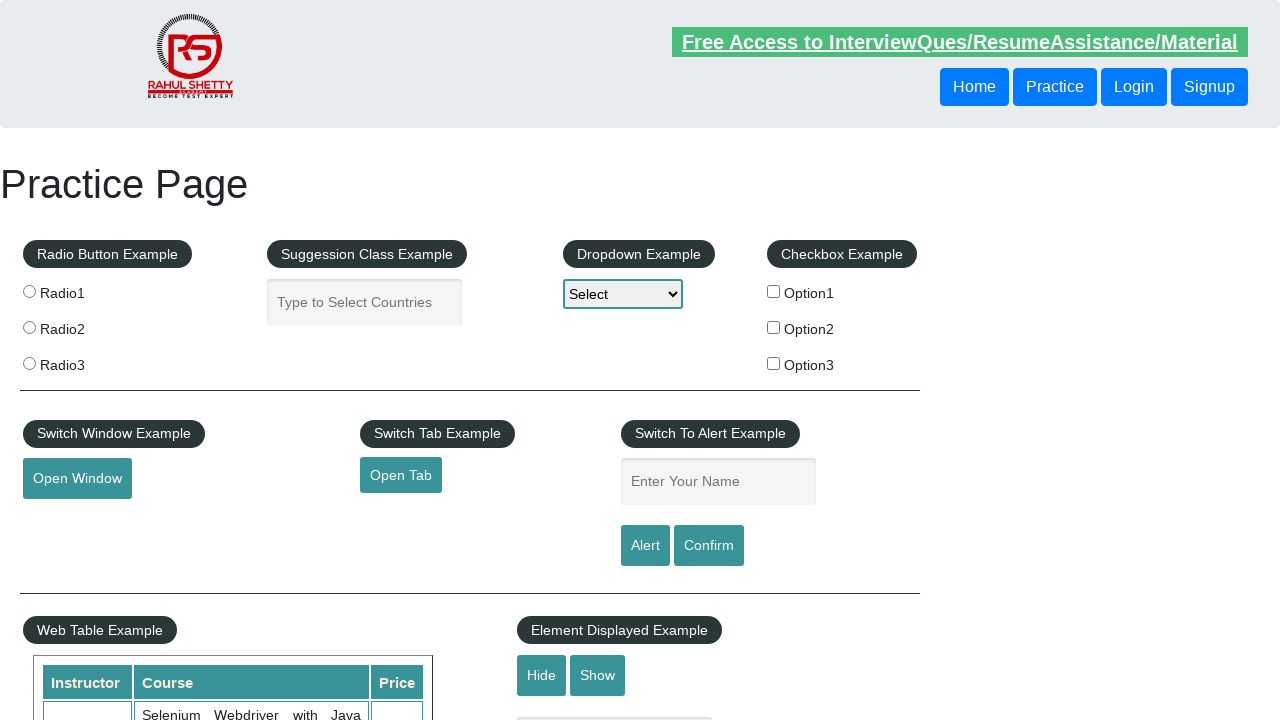

Located the 'Open Window' button element
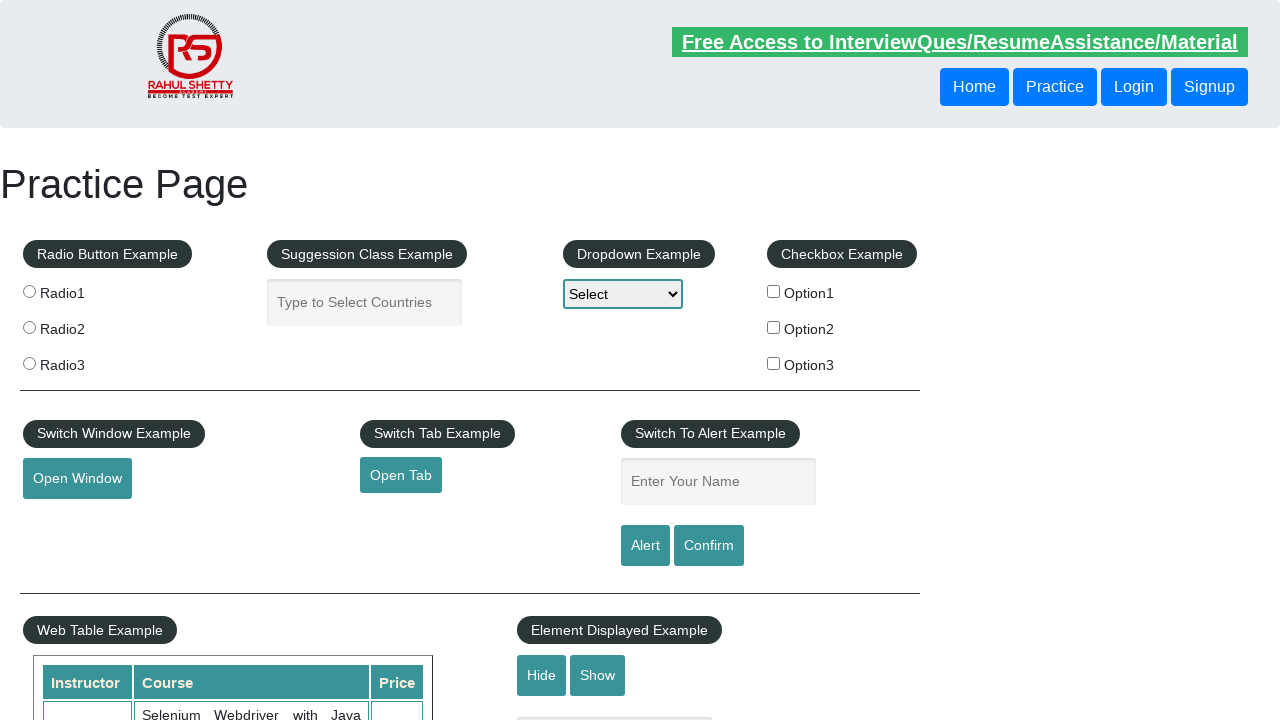

Performed right-click (context menu) on the 'Open Window' button at (77, 479) on button#openwindow
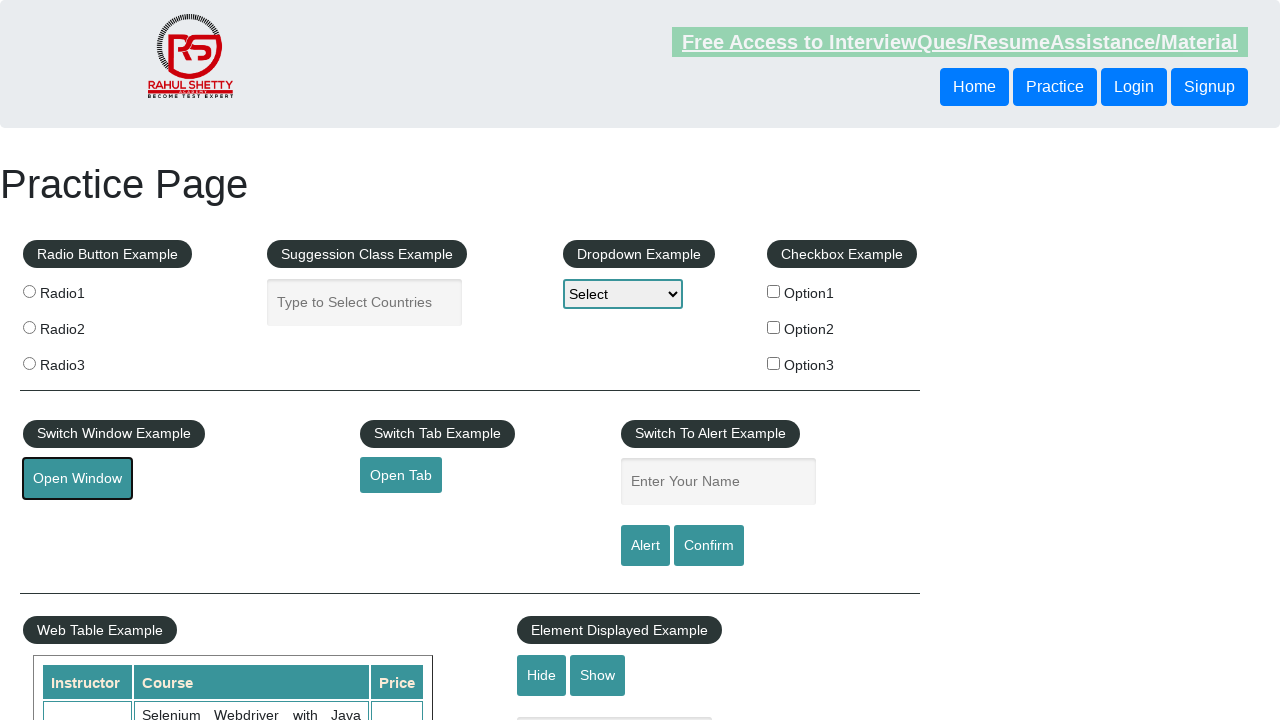

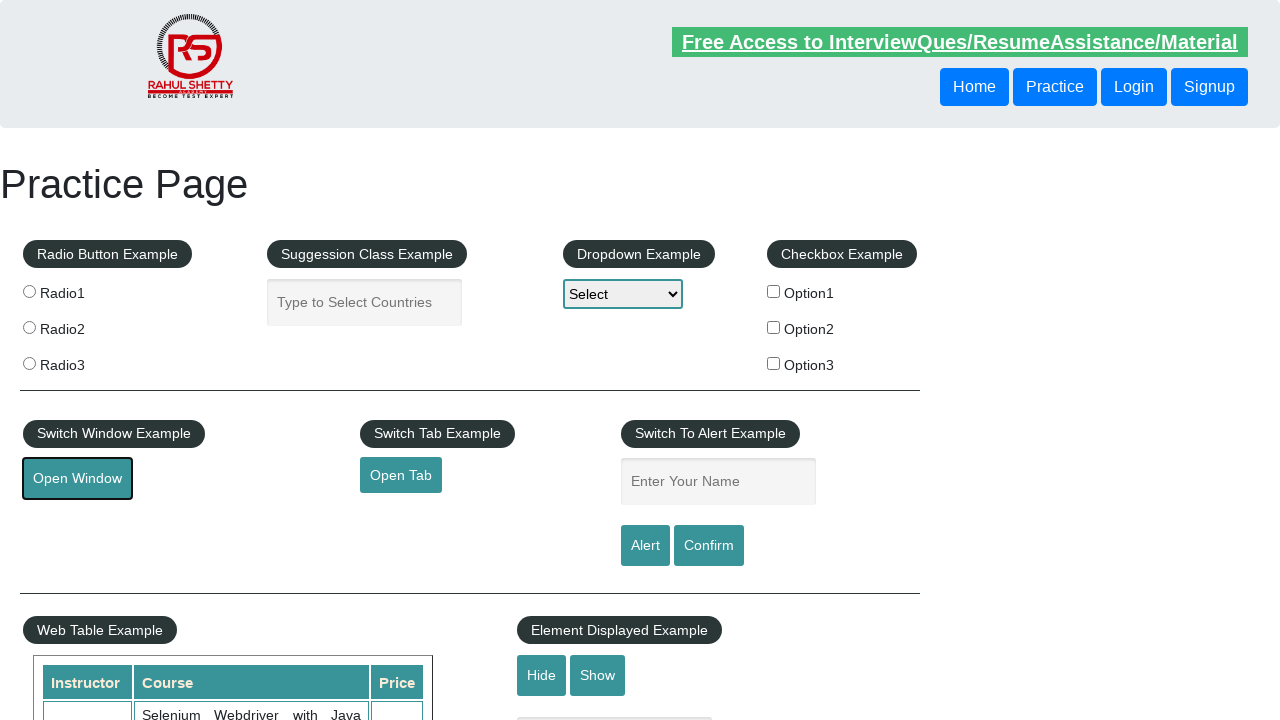